Tests the API Direct console homepage by verifying page load, checking for key UI elements (login form or dashboard), testing responsive design by changing viewport size, and verifying navigation links exist.

Starting URL: https://console.apidirect.dev

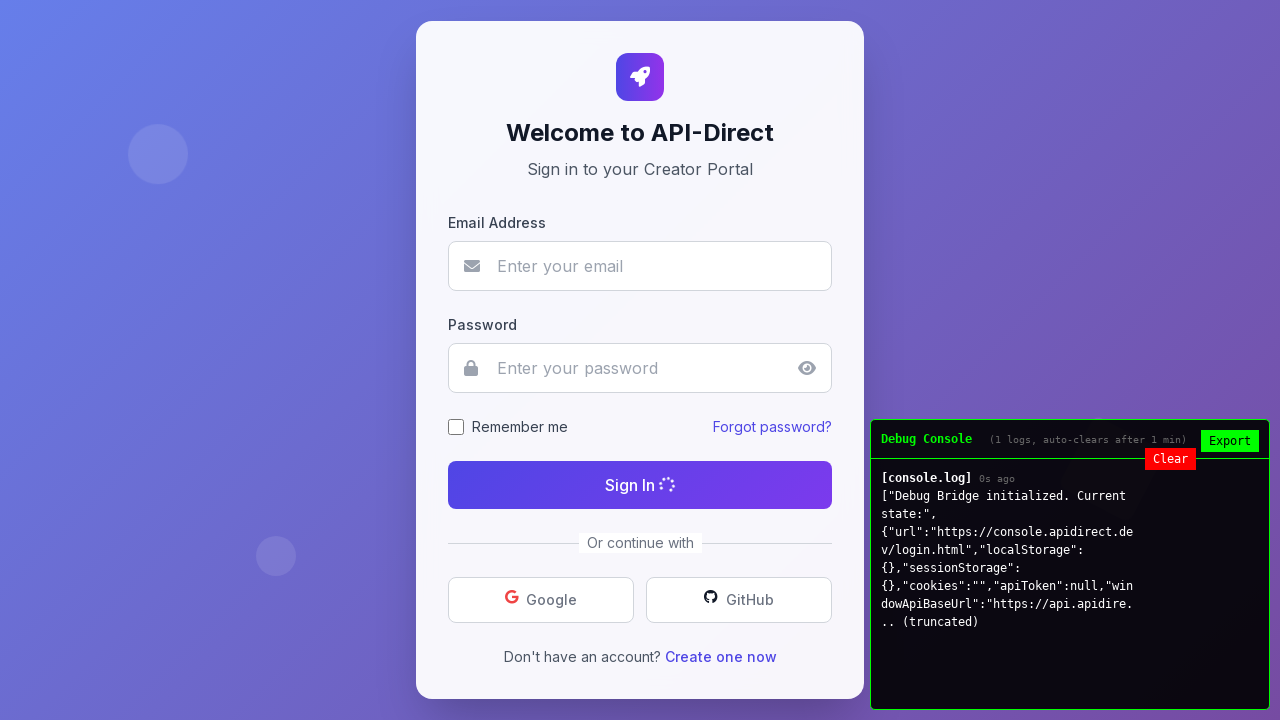

Page loaded - DOM content ready
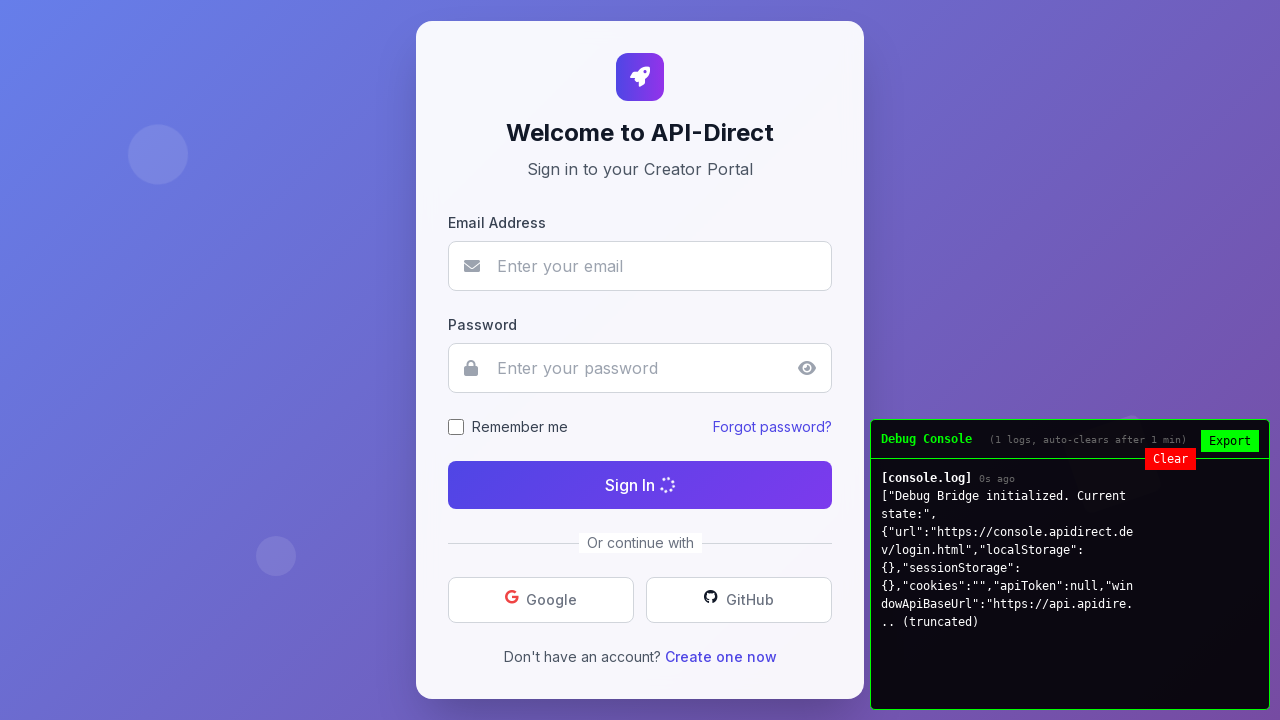

Found 1 email input field(s)
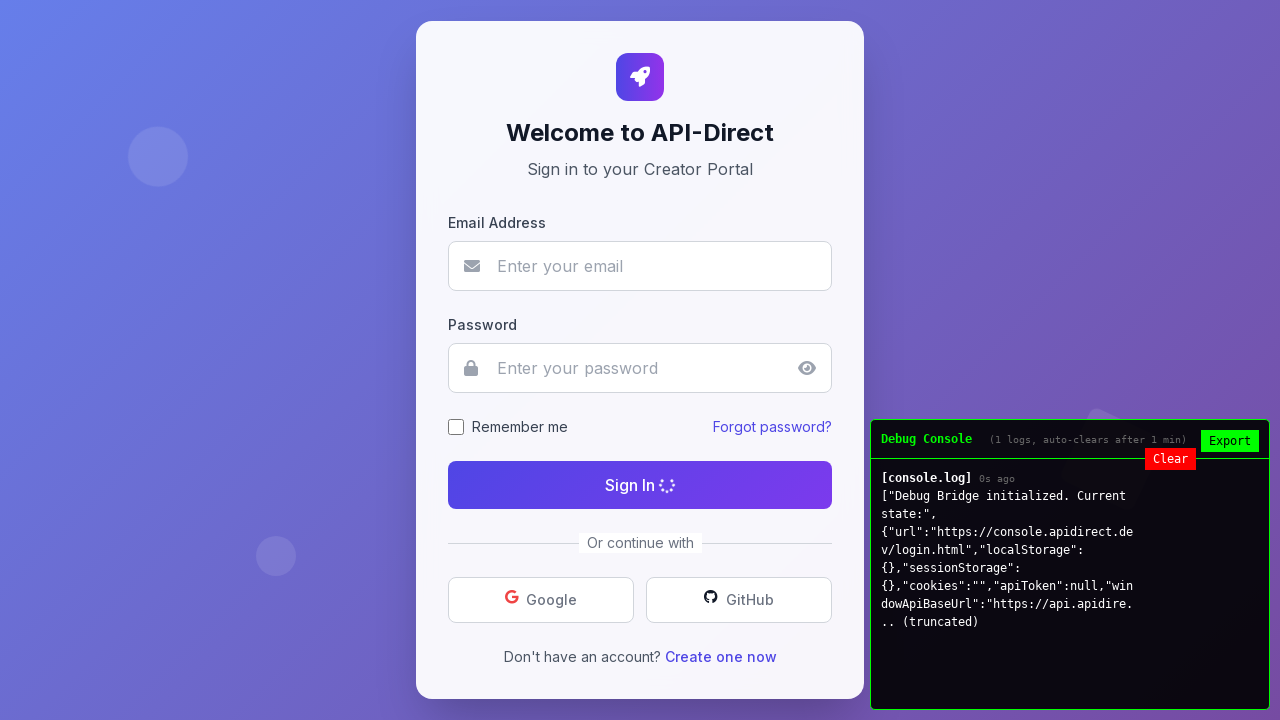

Found 1 password input field(s)
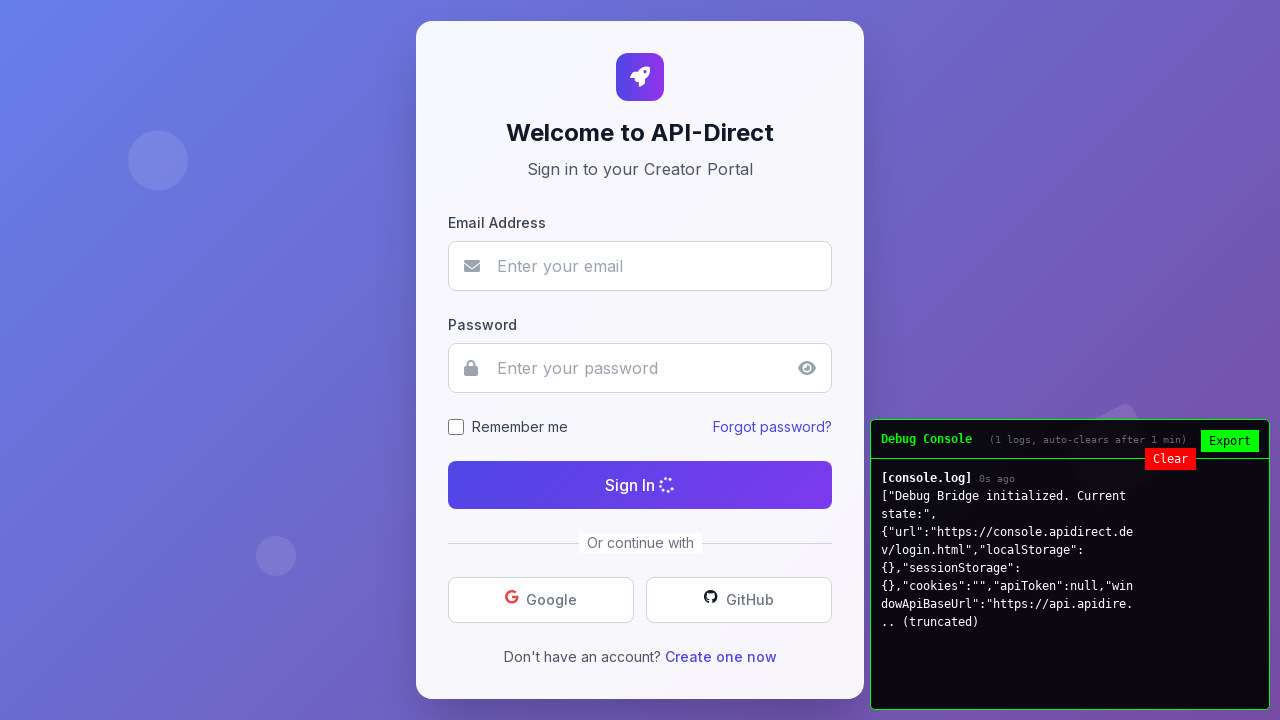

Changed viewport to mobile size (375x667)
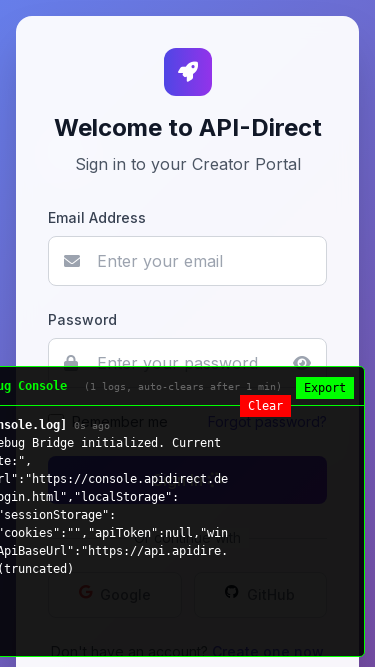

Waited 500ms for page to adjust to mobile viewport
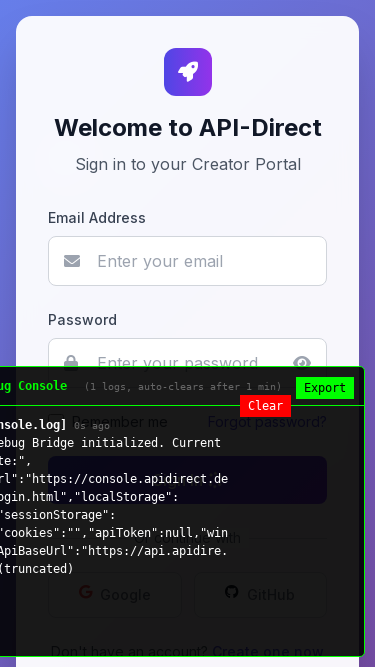

Reloaded the page
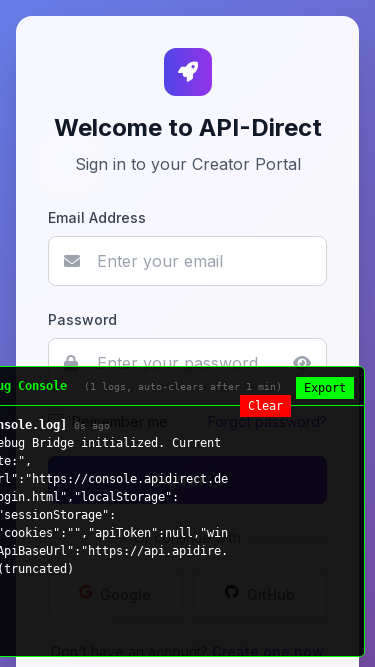

Page reloaded - DOM content ready
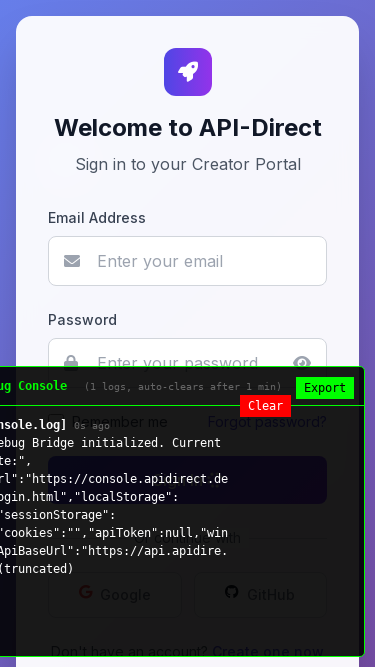

Found 2 visible navigation link(s)
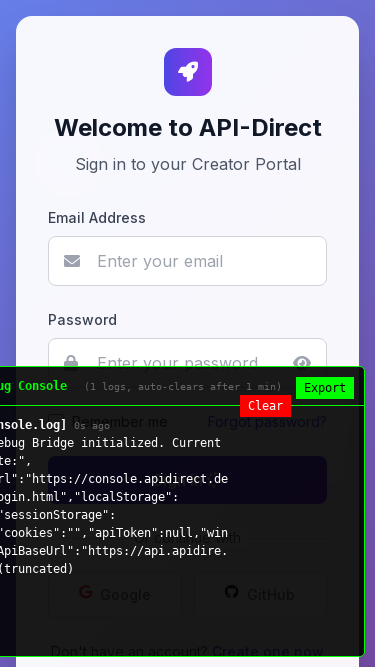

Body element is visible and ready
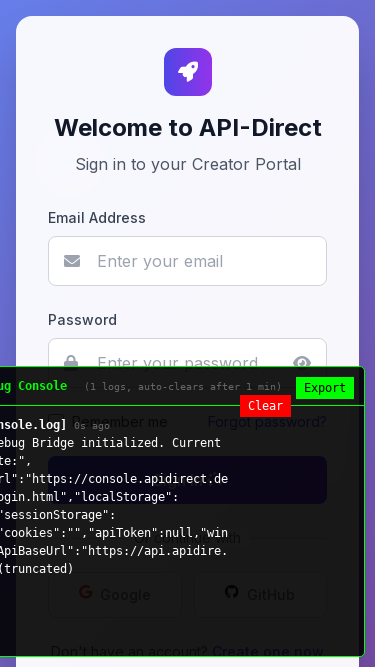

Found 2 instance(s) of 'API' text on page
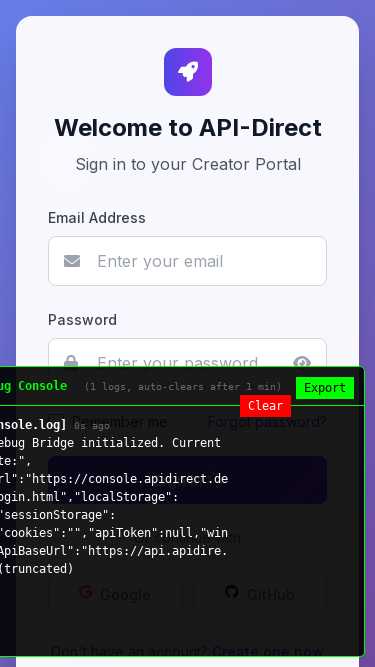

Found 0 instance(s) of 'Dashboard' text on page
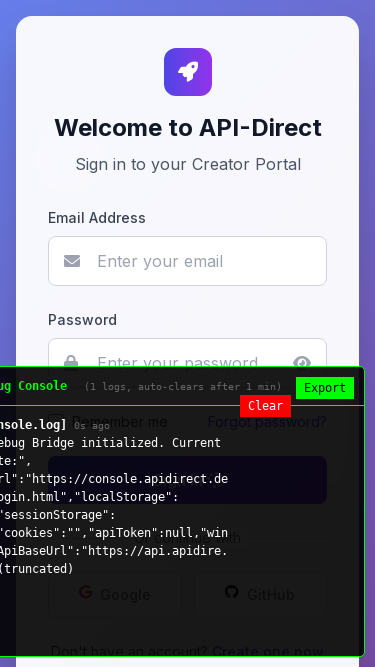

Found 2 instance(s) of 'Console' text on page
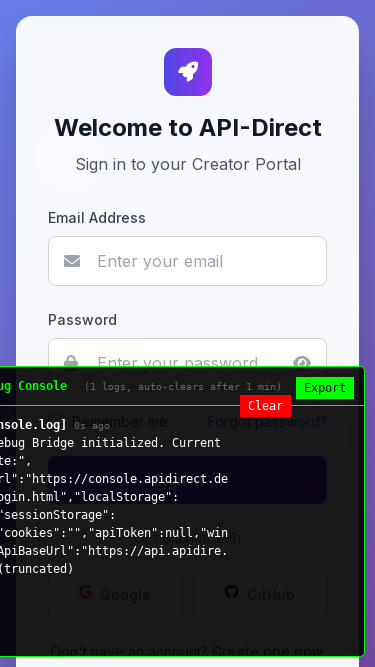

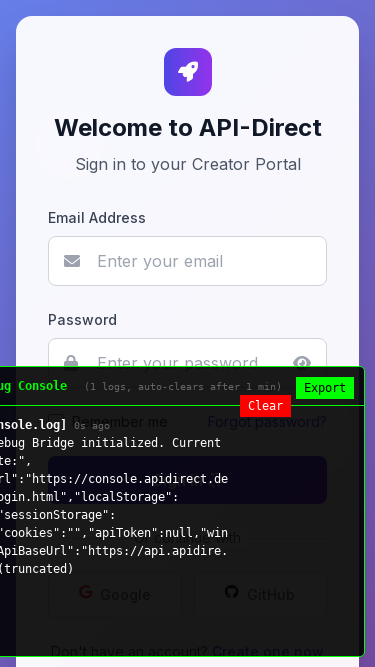